Tests the search/filter functionality on a practice e-commerce site by entering "Rice" in the search field and verifying that only items containing "Rice" are displayed in the results table.

Starting URL: https://rahulshettyacademy.com/seleniumPractise/#/offers

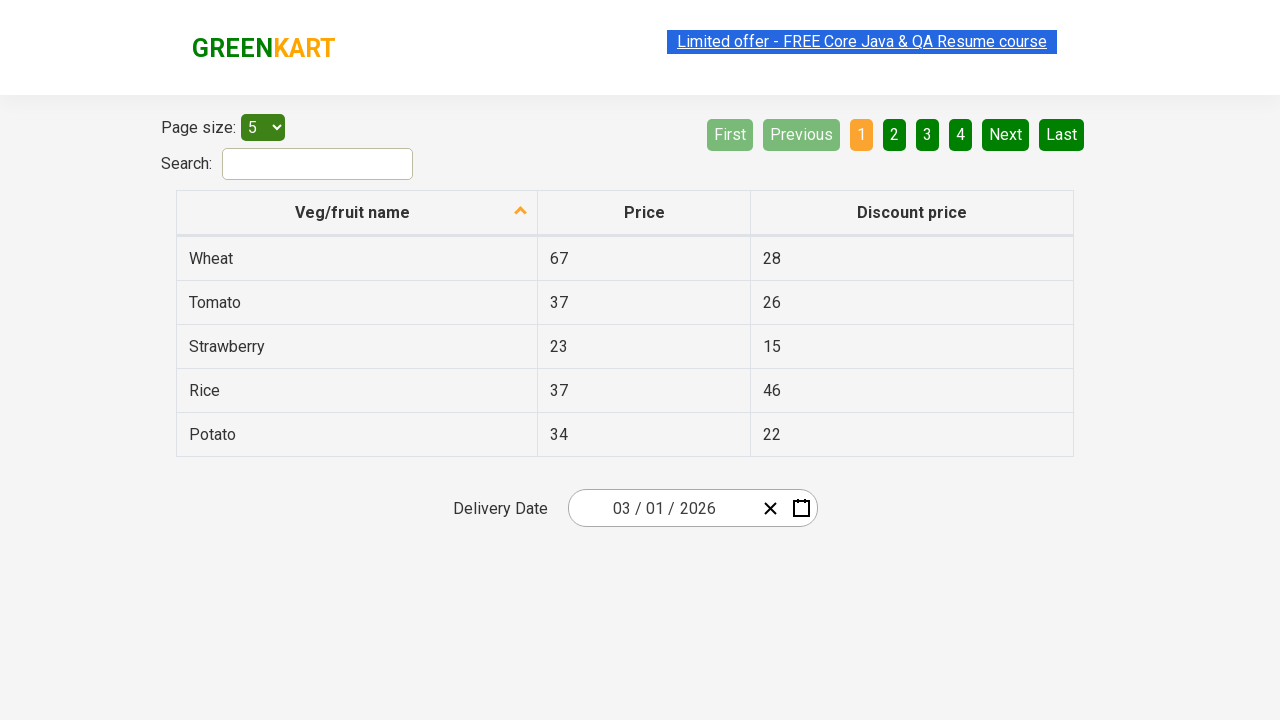

Filled search field with 'Rice' on #search-field
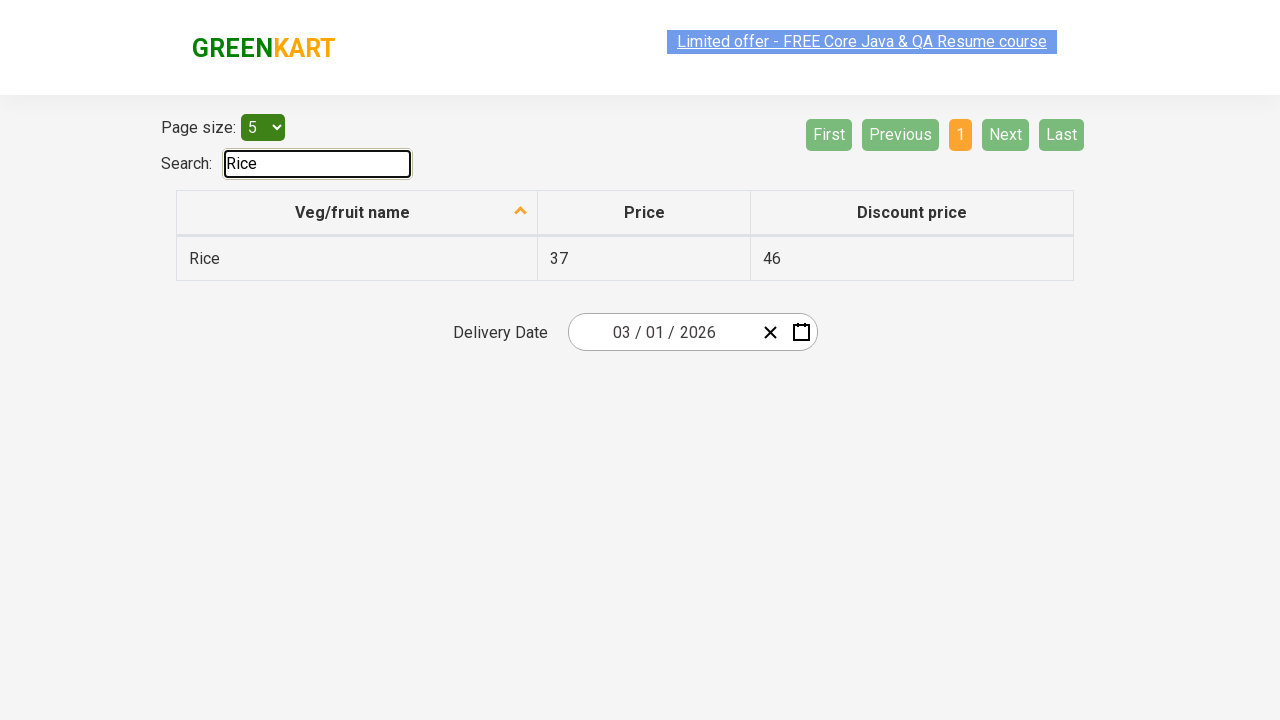

Waited for filter to apply
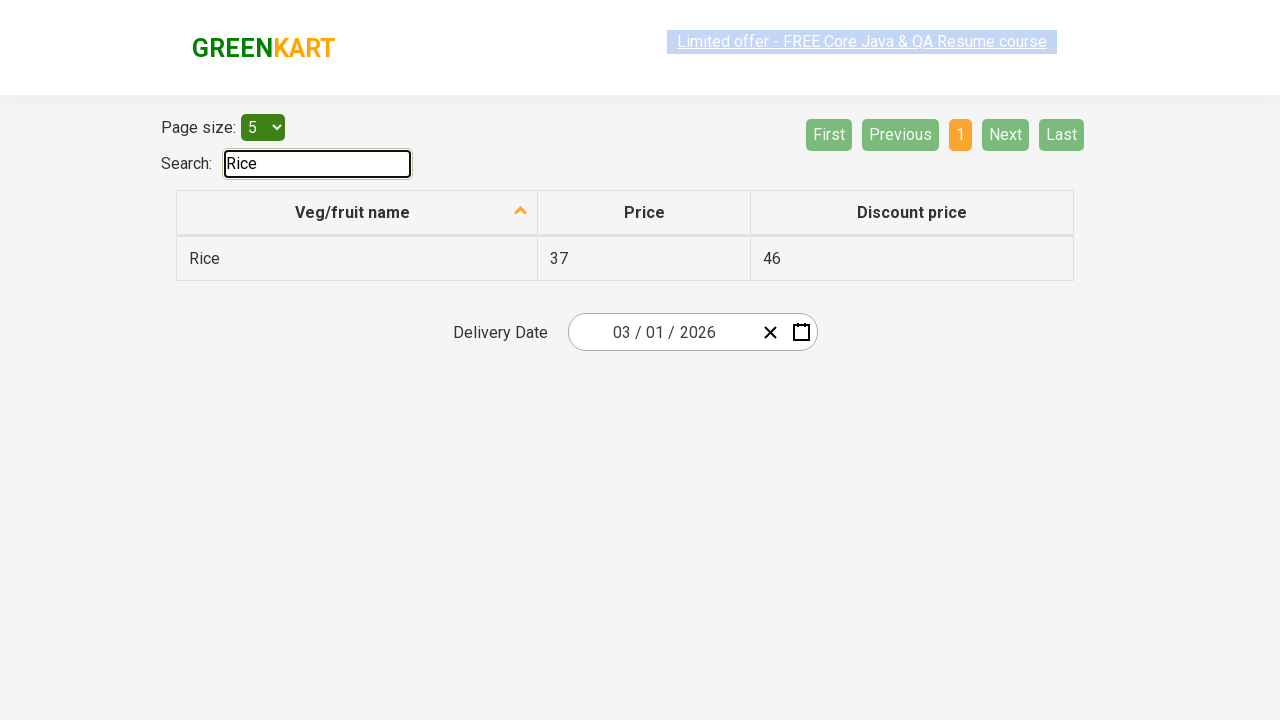

Retrieved all vegetable names from table first column
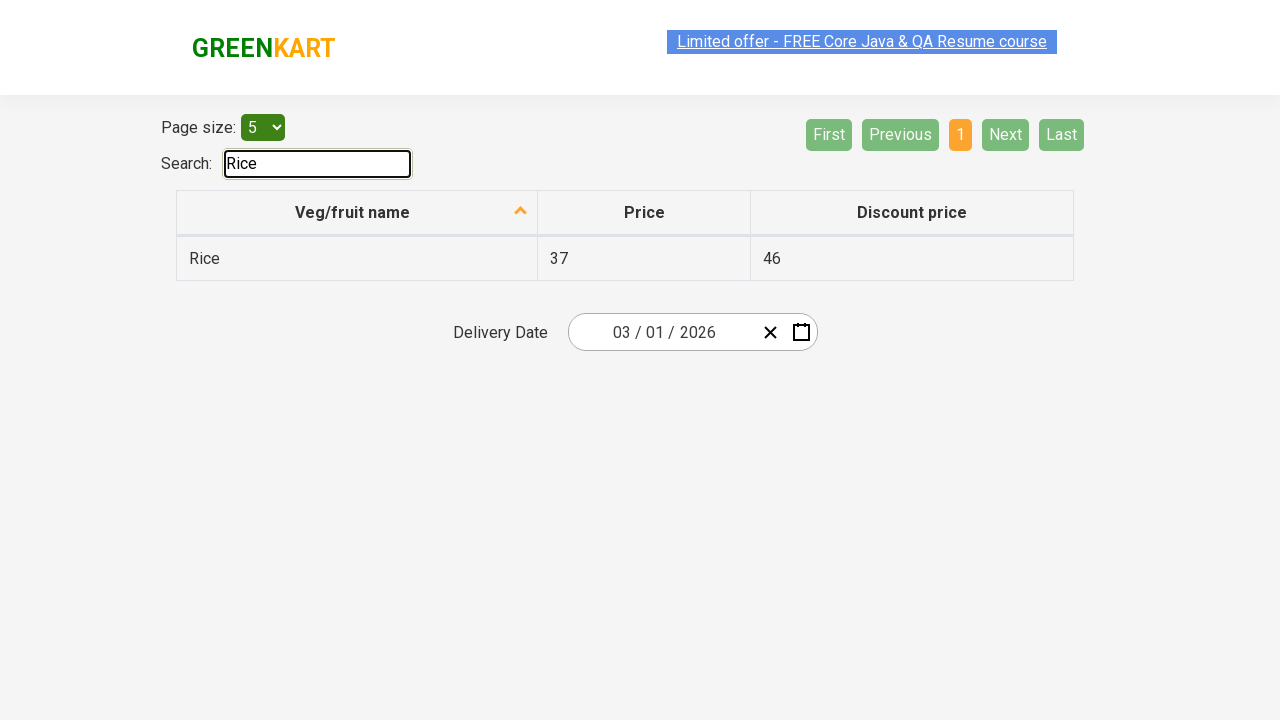

Verified 'Rice' contains 'Rice'
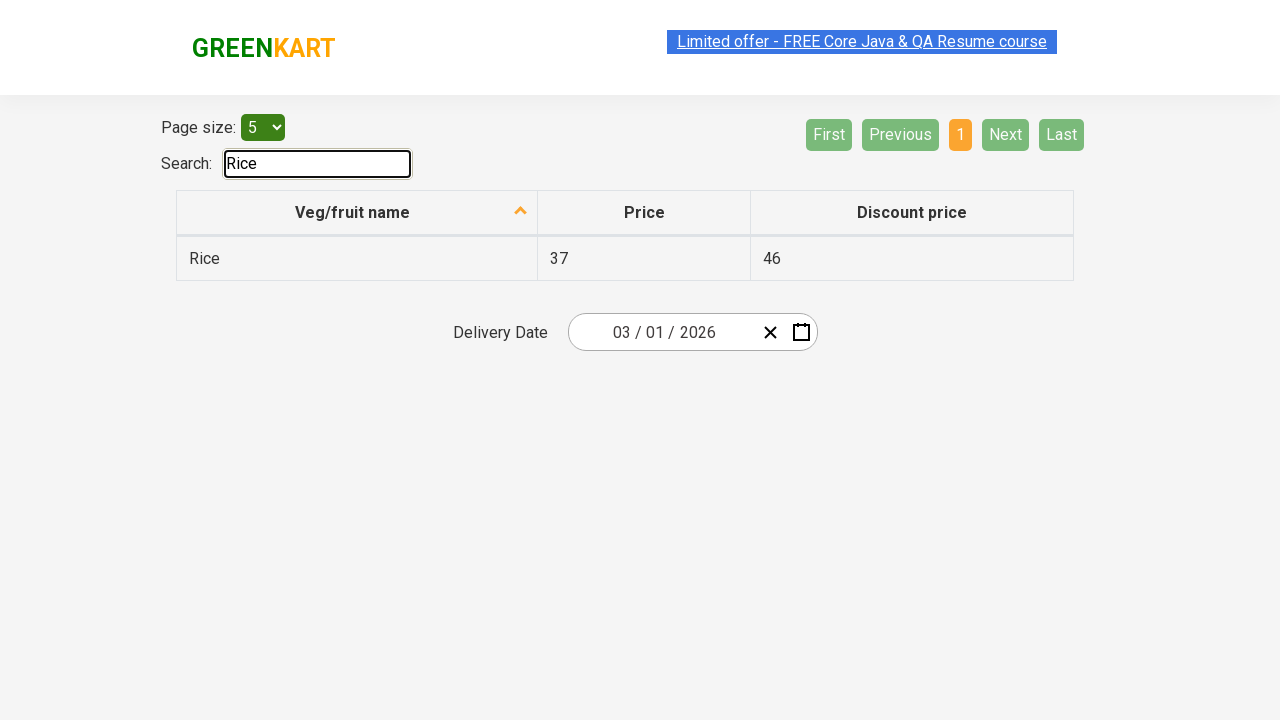

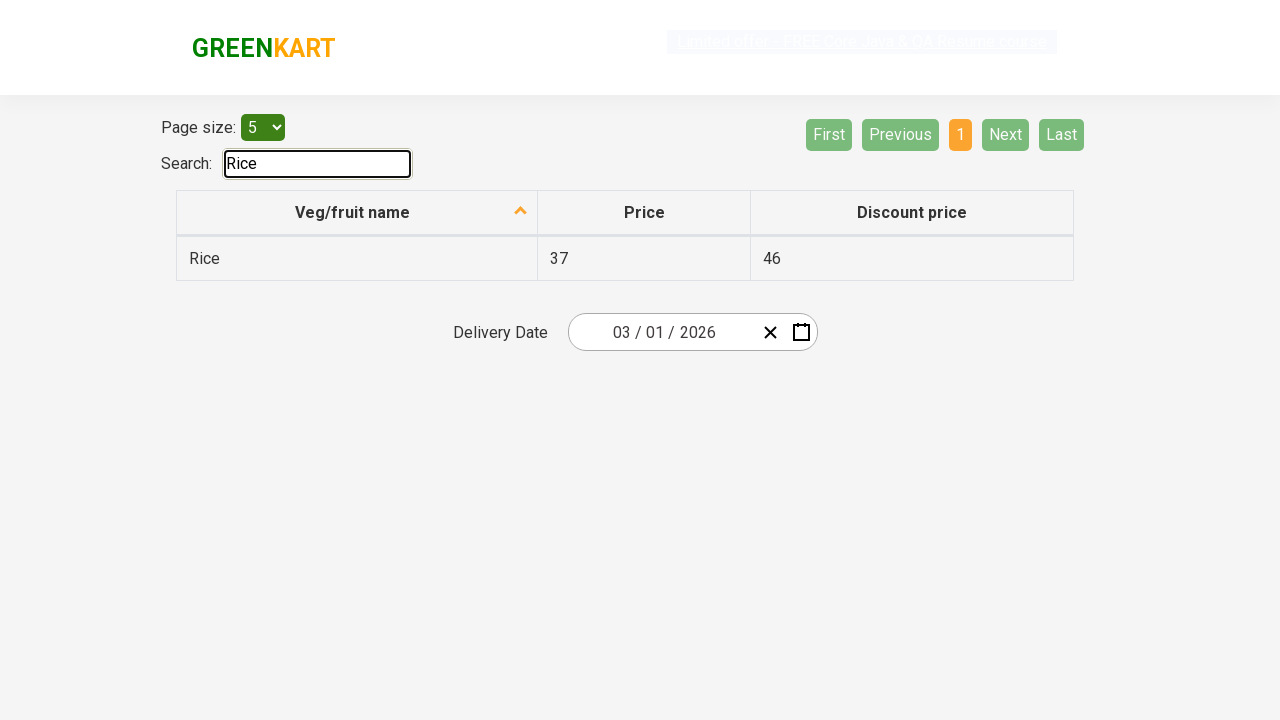